Opens YouTube homepage and verifies the page title is correct

Starting URL: https://youtube.com/

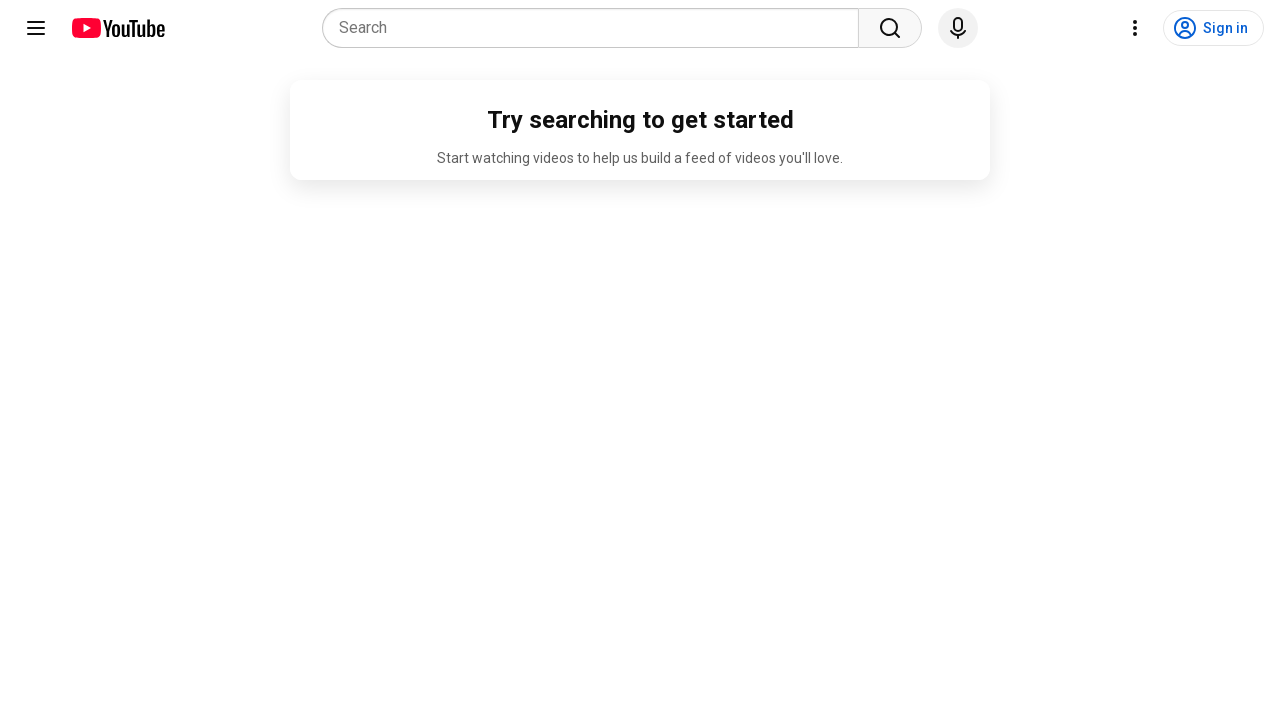

Navigated to YouTube homepage
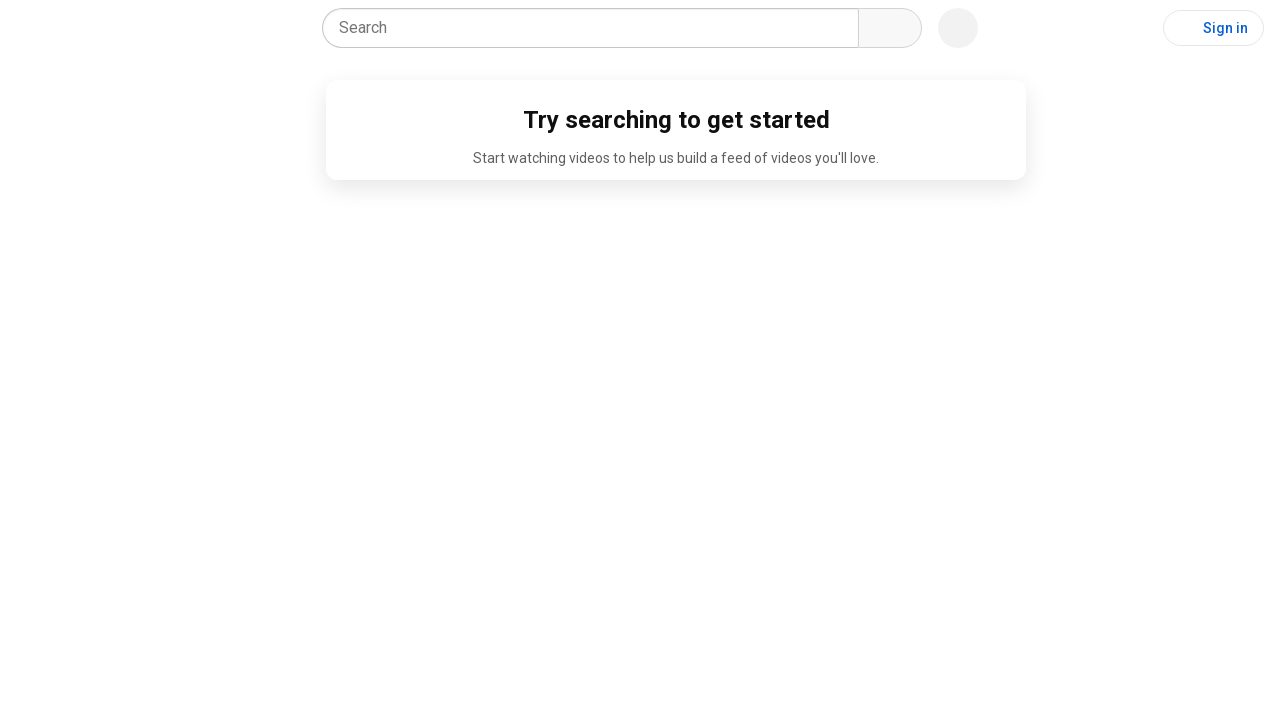

Verified page title is 'YouTube'
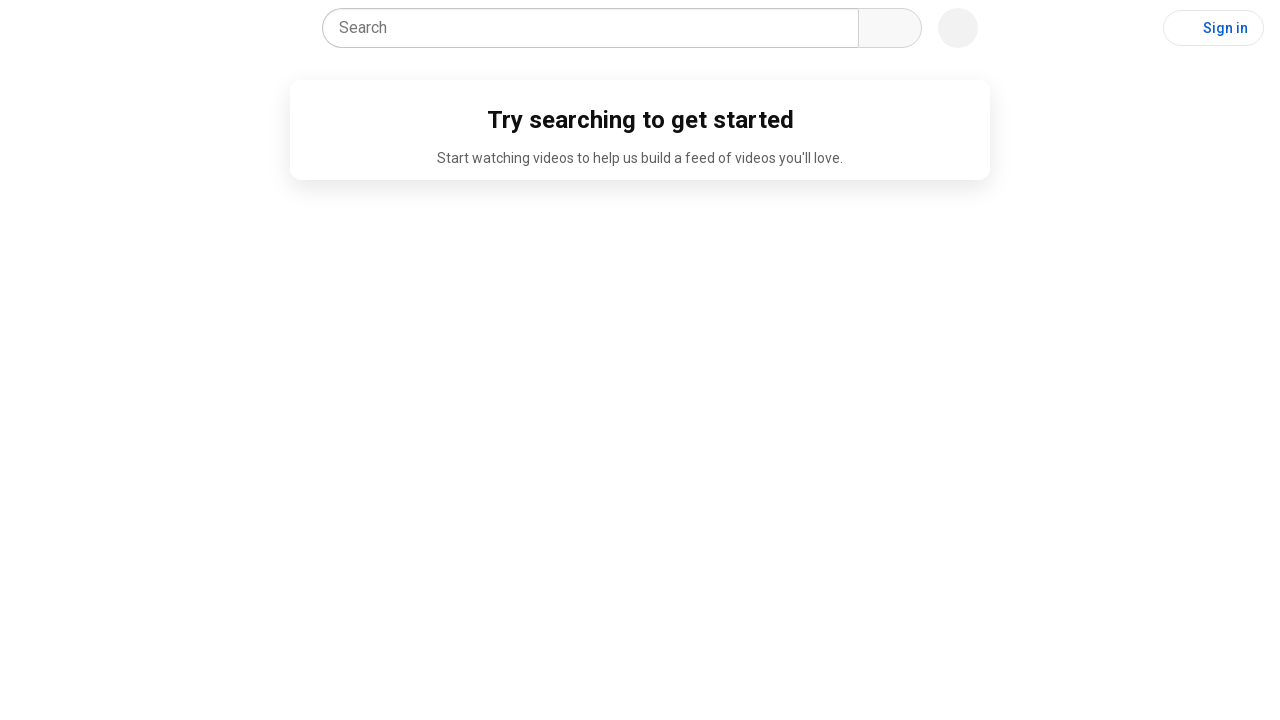

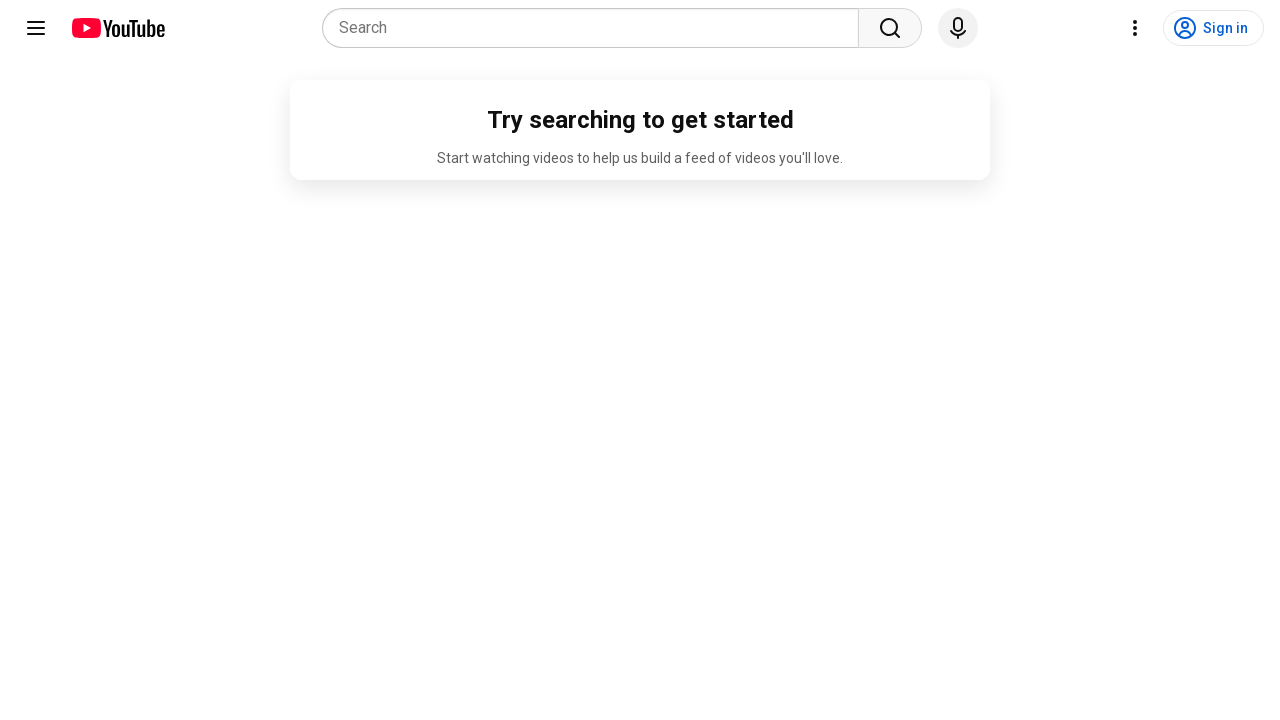